Tests the registration form on Lidl website by filling out all required fields including personal information, contact details, and address

Starting URL: https://www.lidl.com/register

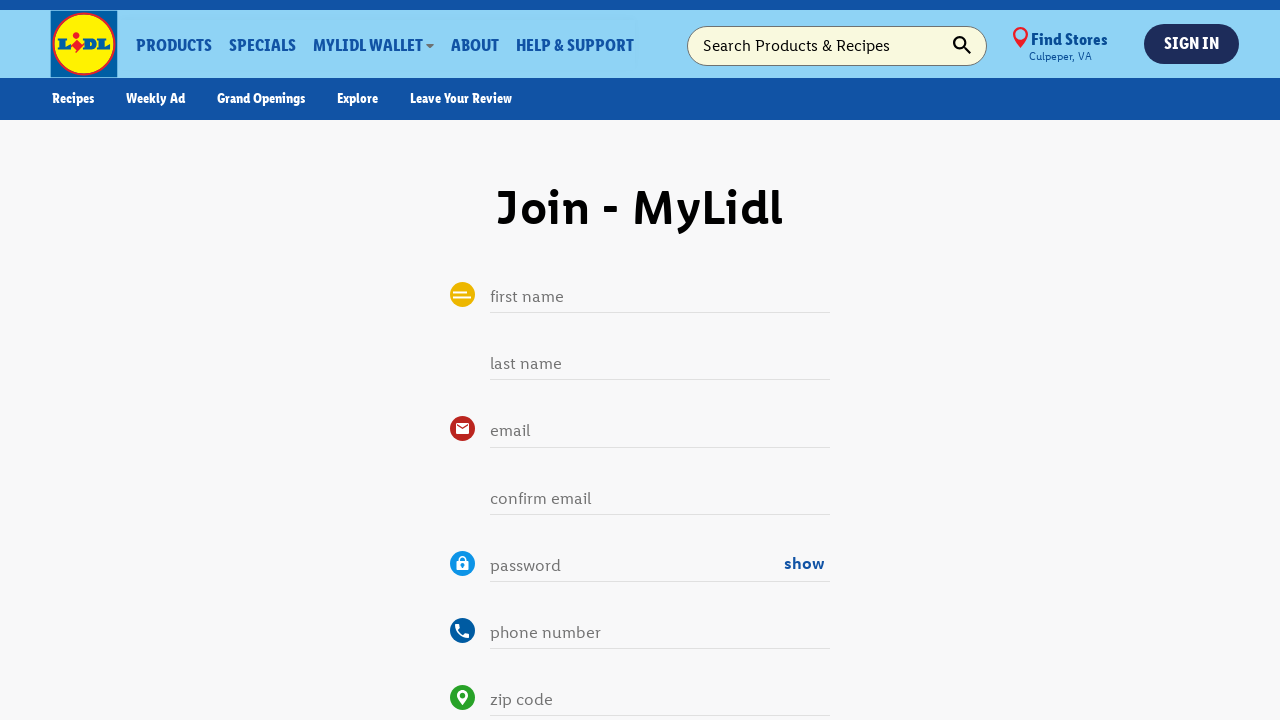

Filled first name field with 'Ozgur' on input[name='firstName']
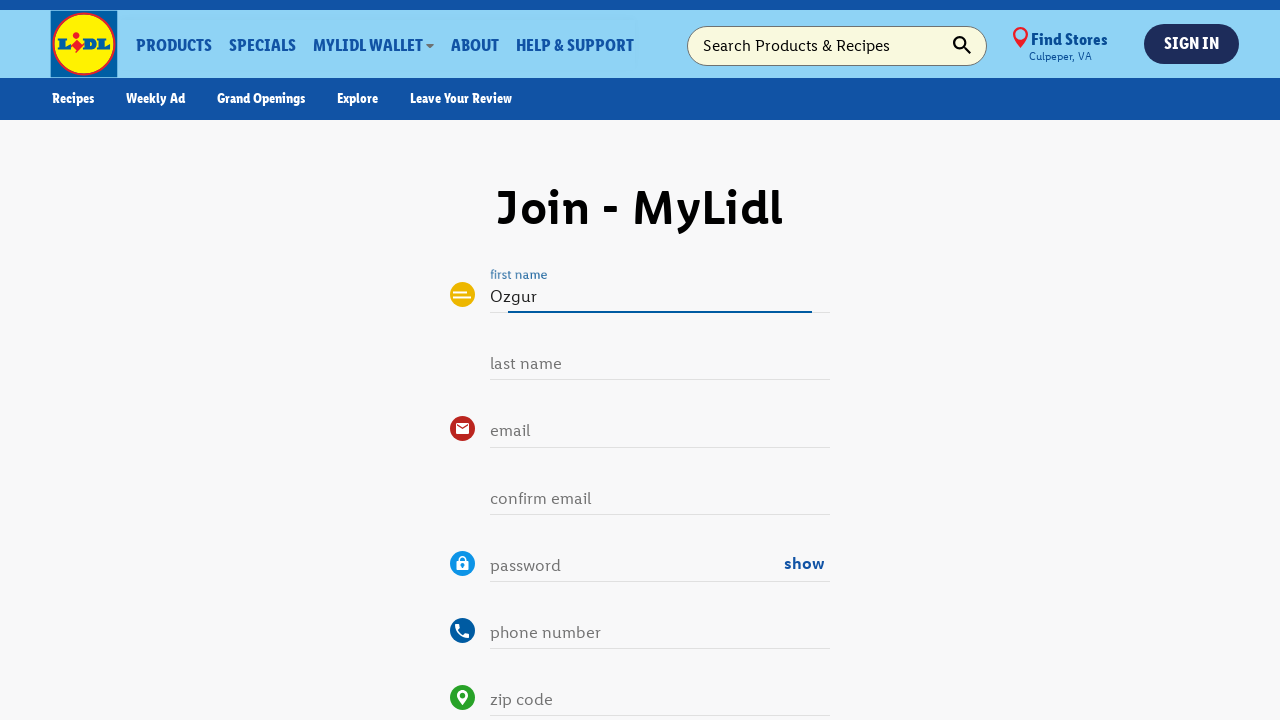

Filled last name field with 'Arslan' on input[name='lastName']
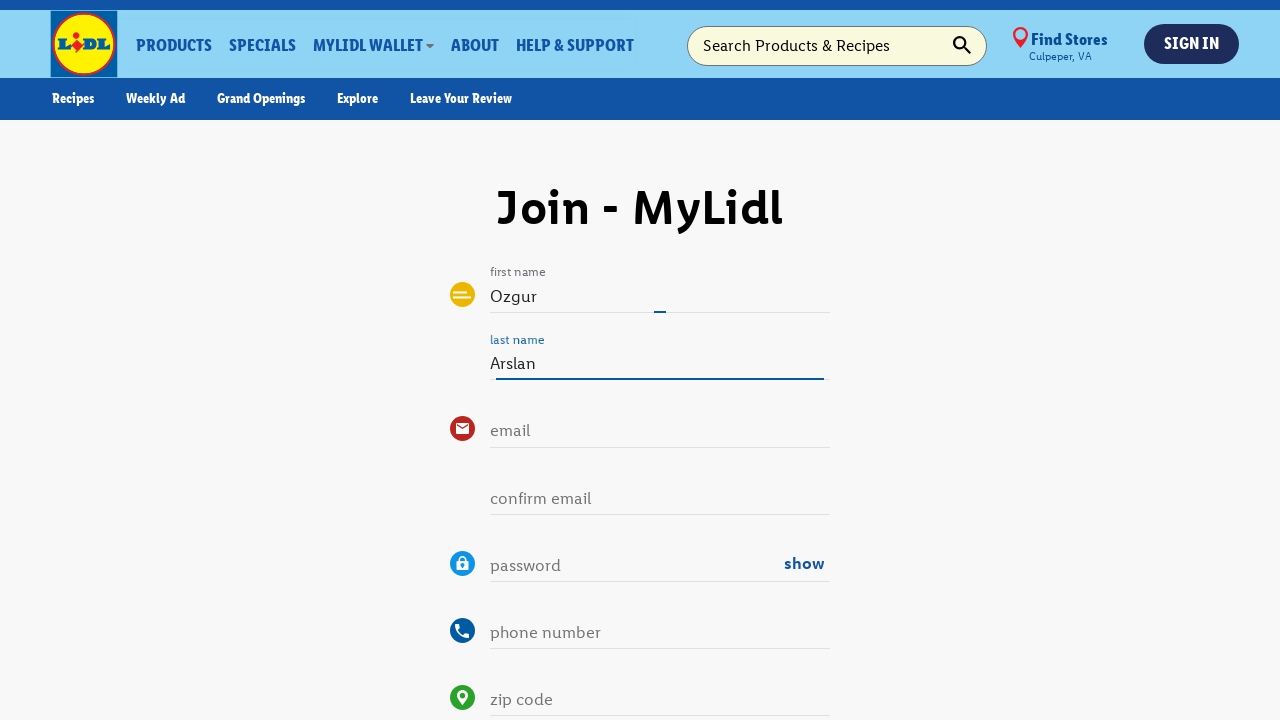

Filled email field with 'test.user.2024@gmail.com' on input[name='email']
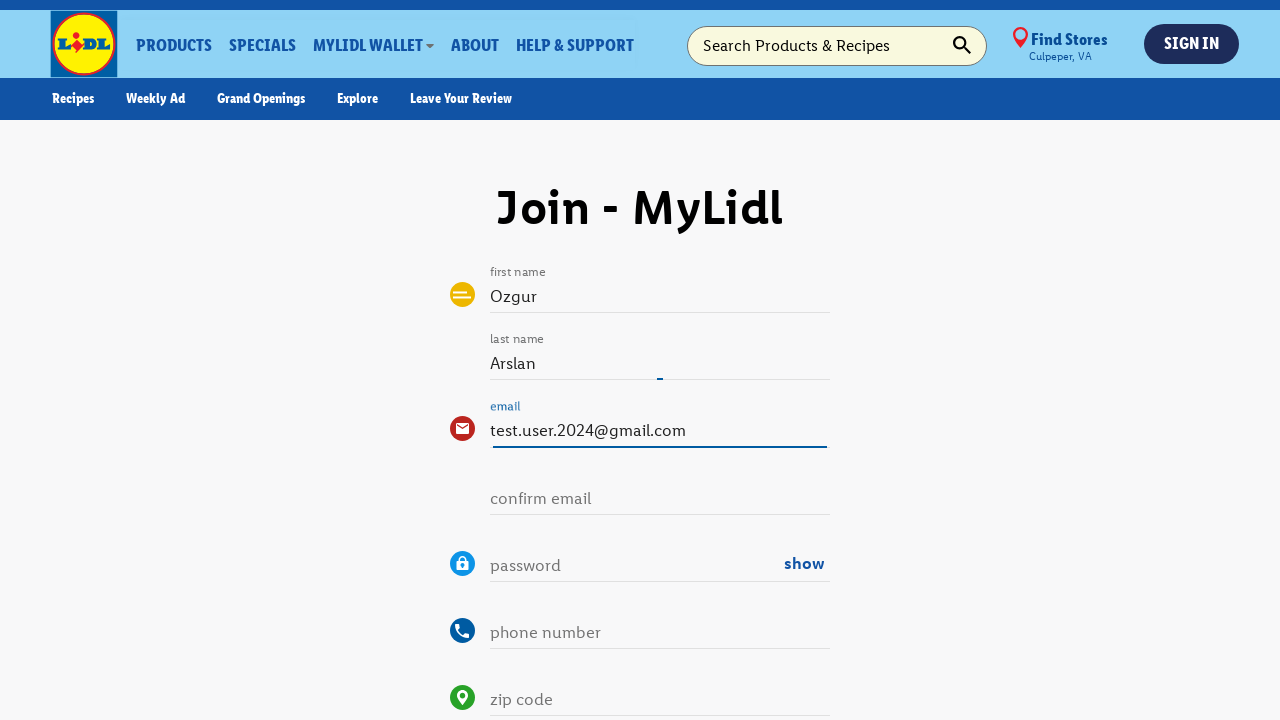

Confirmed email field with 'test.user.2024@gmail.com' on input[name='confirm_email']
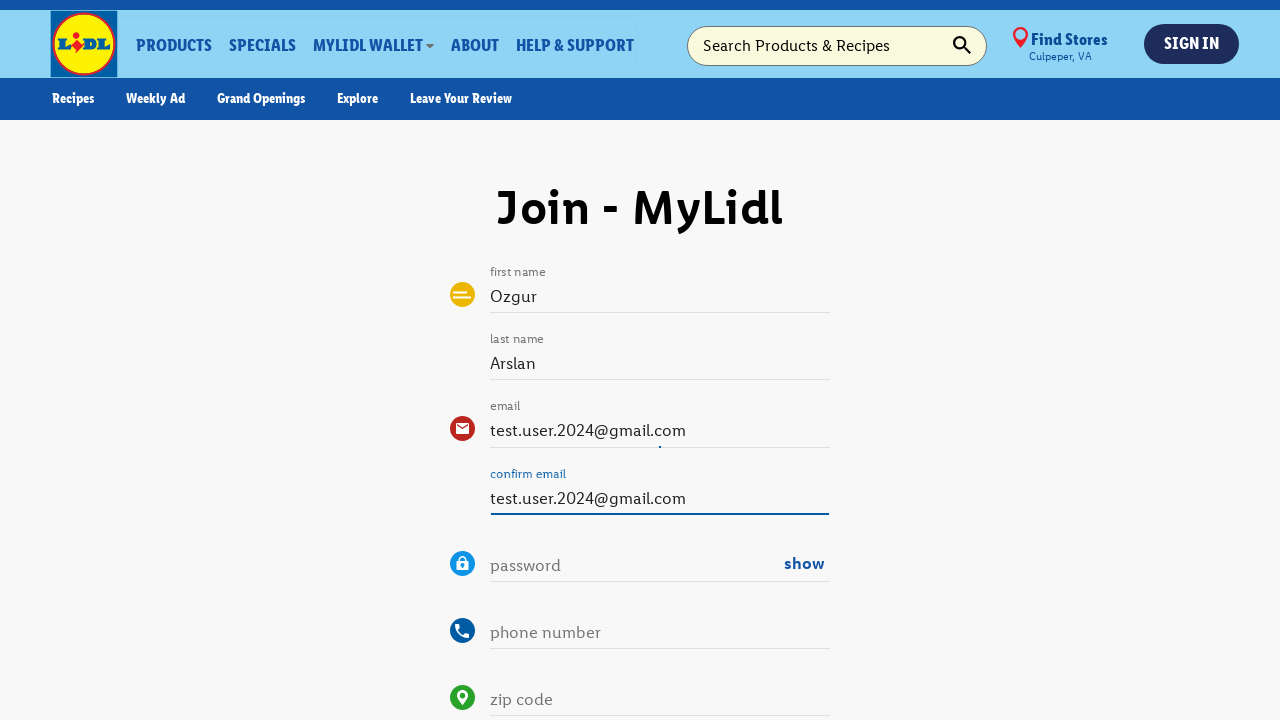

Filled password field with 'TestPassword123!' on input[name='password']
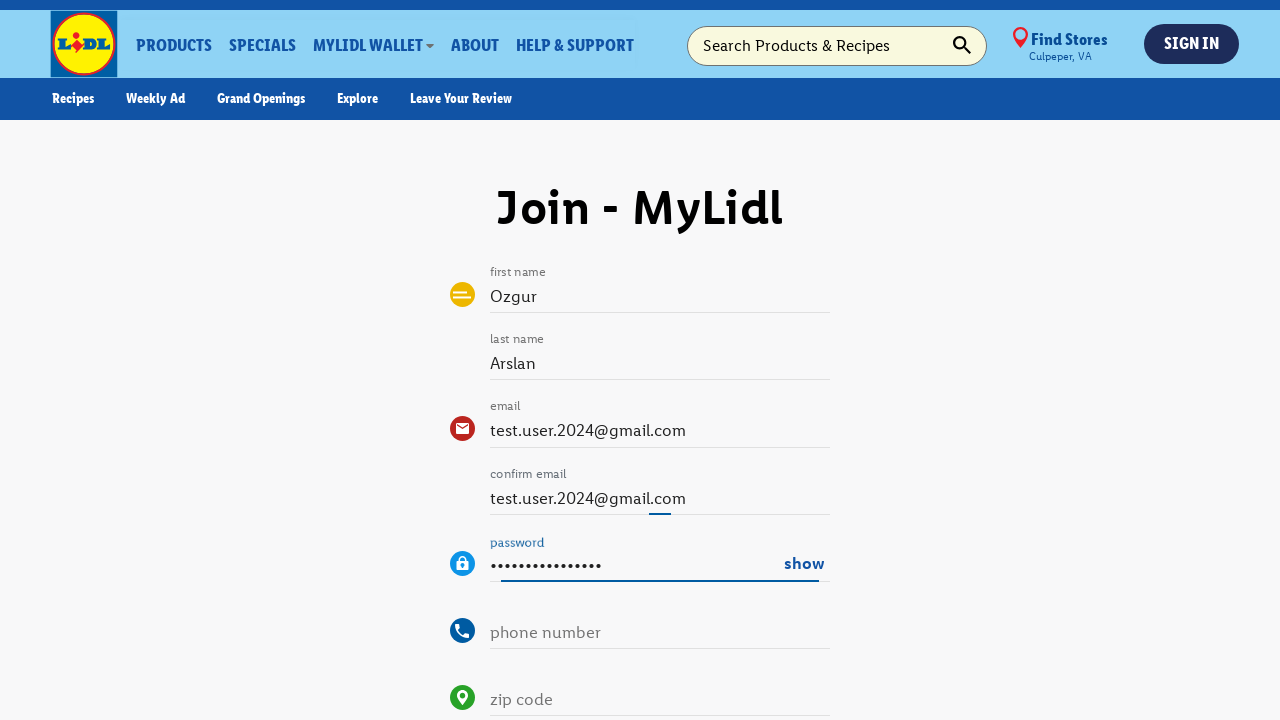

Filled phone number field with '5551234567' on input[name='phone']
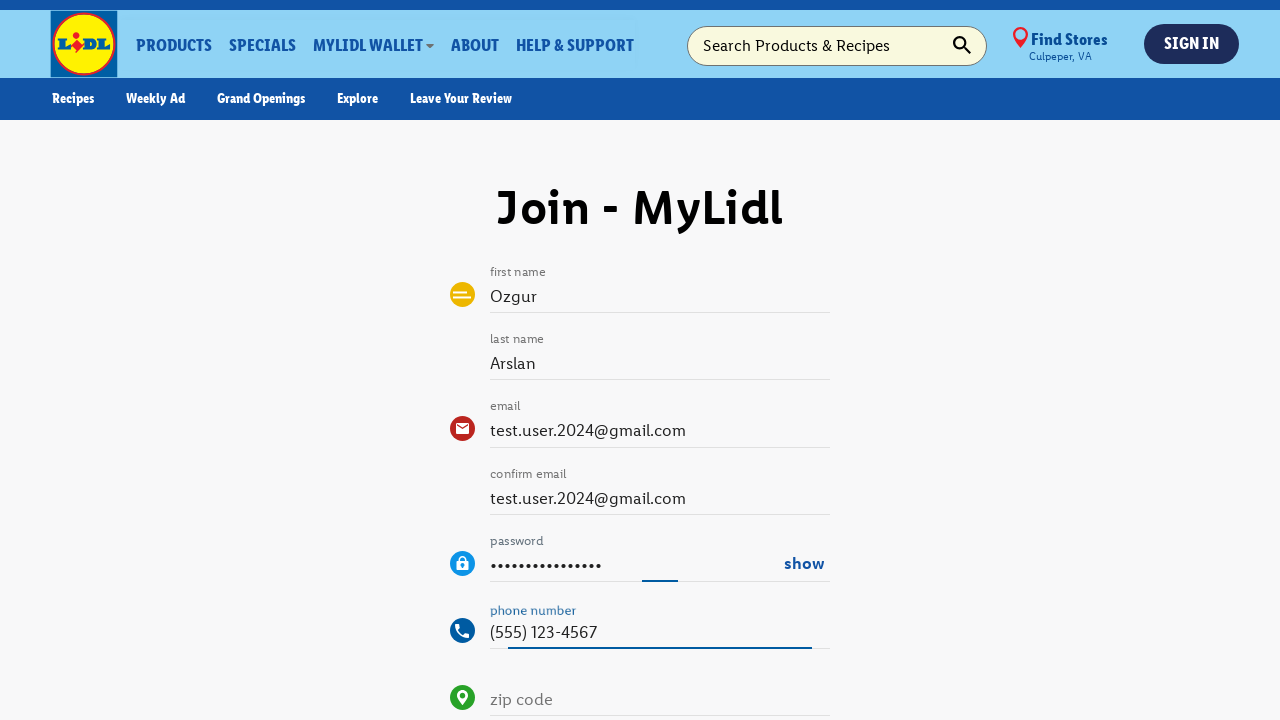

Filled zip code field with '22043' on input[name='zip']
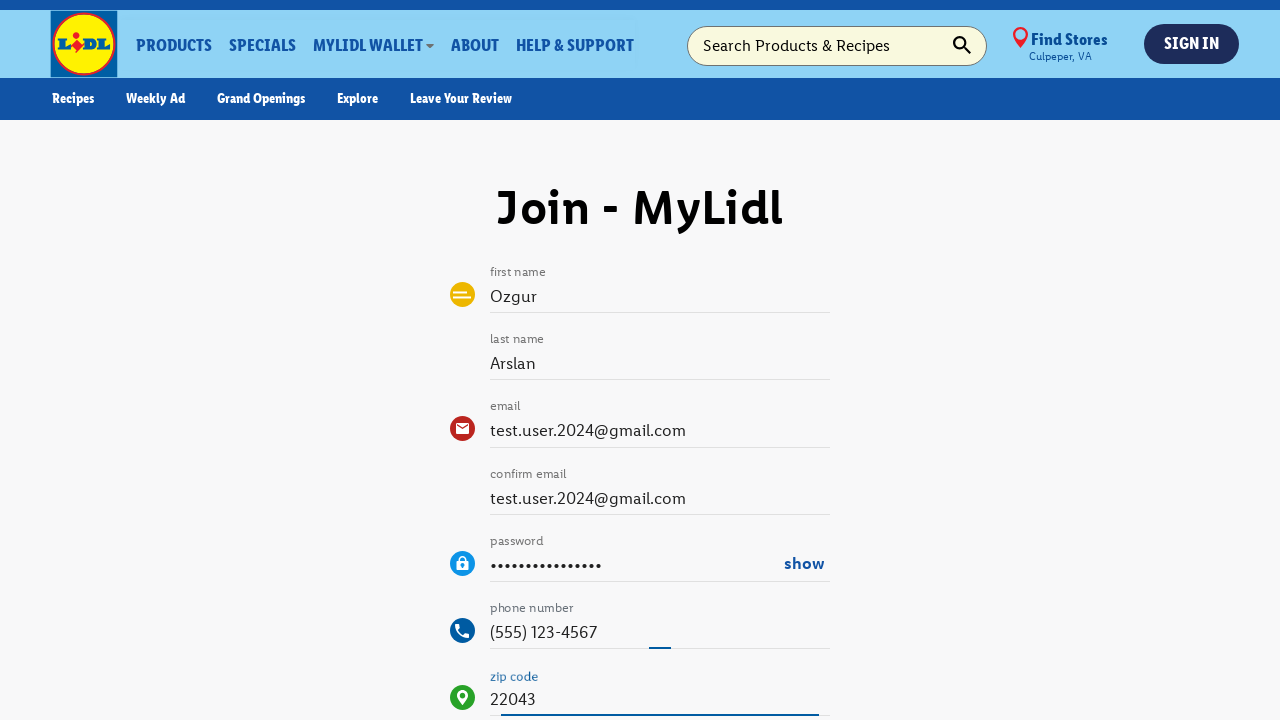

Filled date of birth field with '01/15/2000' on input#date-picker-dialog
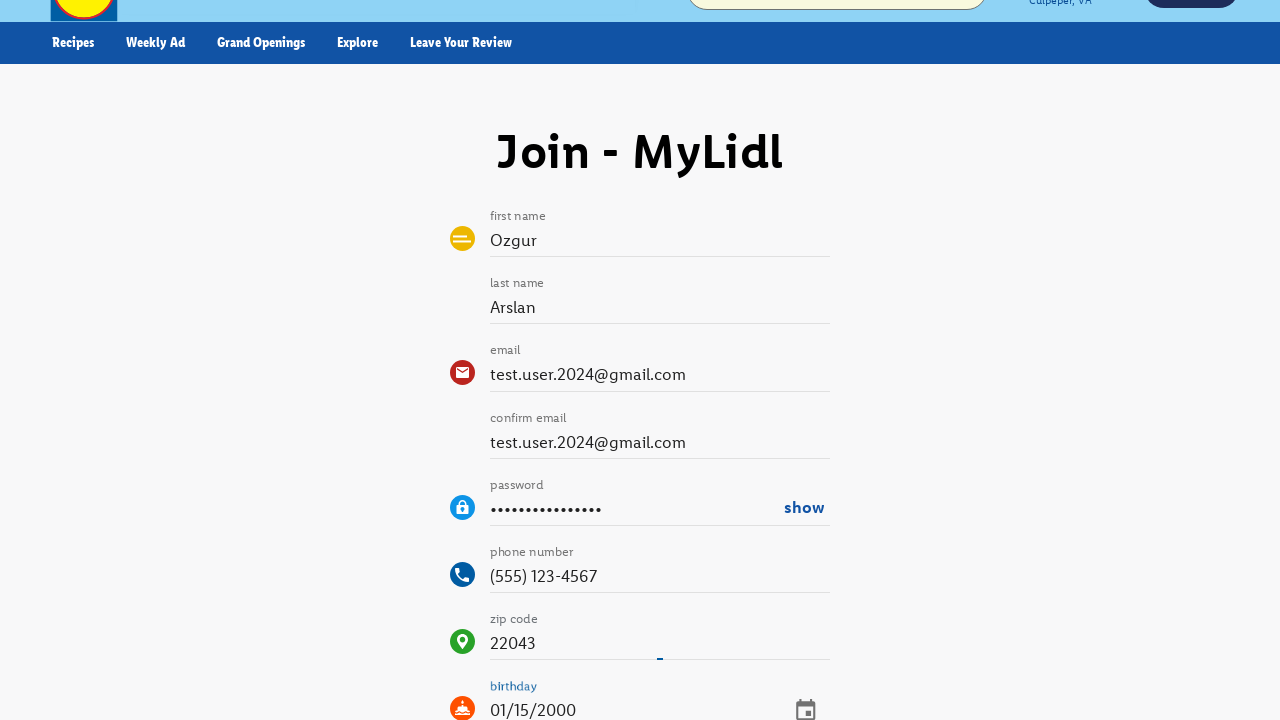

Filled street address field with '2045 Personnel Or Dr' on input[name='mailingStreet']
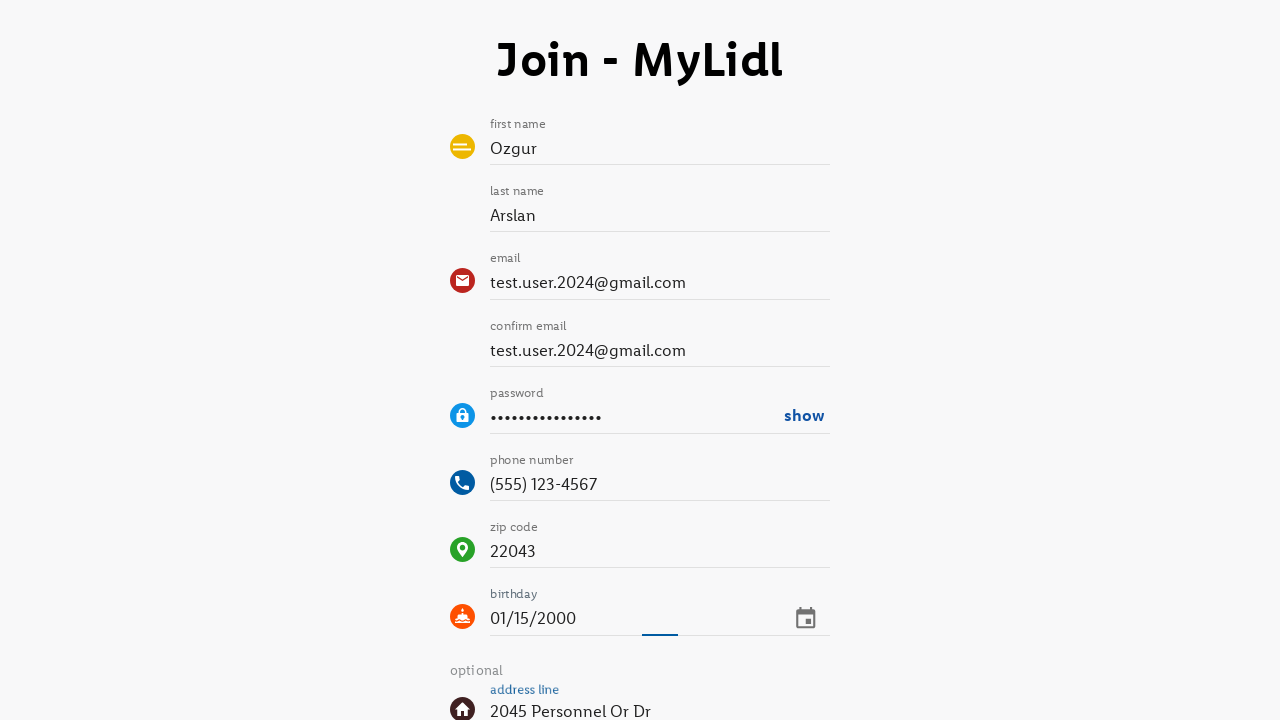

Filled city field with 'Fairfax' on input[name='mailingCity']
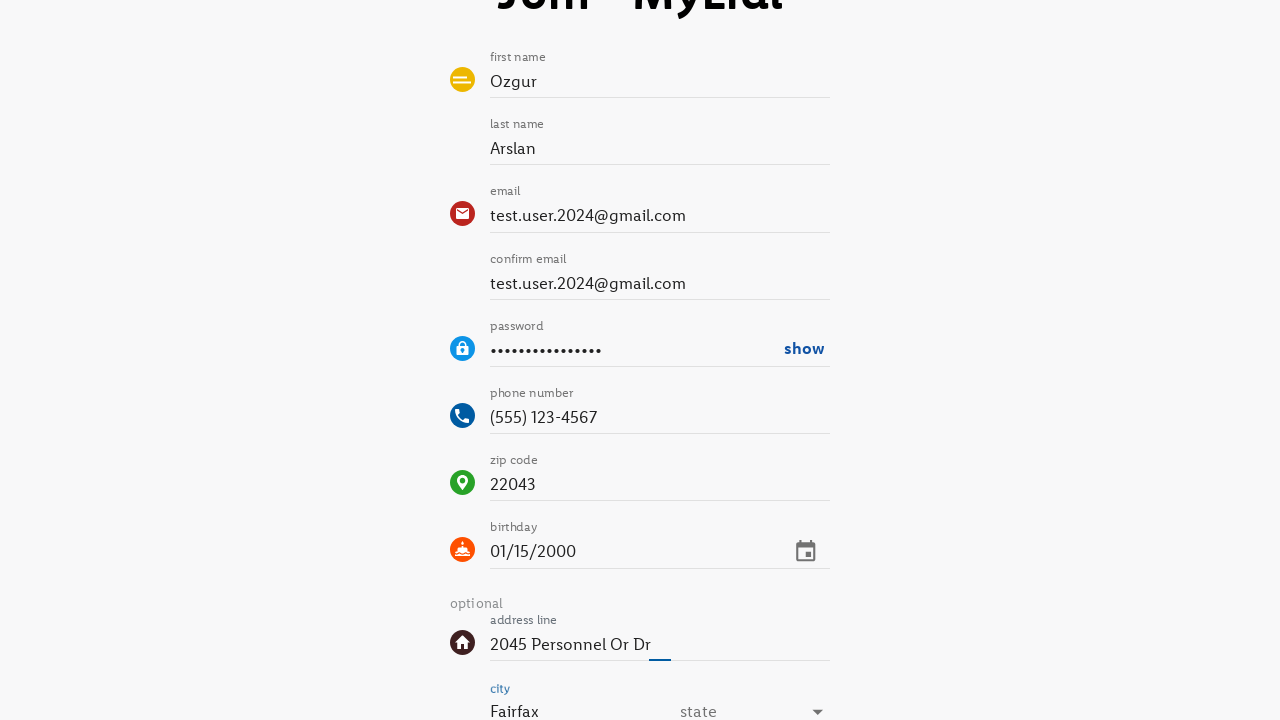

Selected first option from state dropdown on select[name='mailingState']
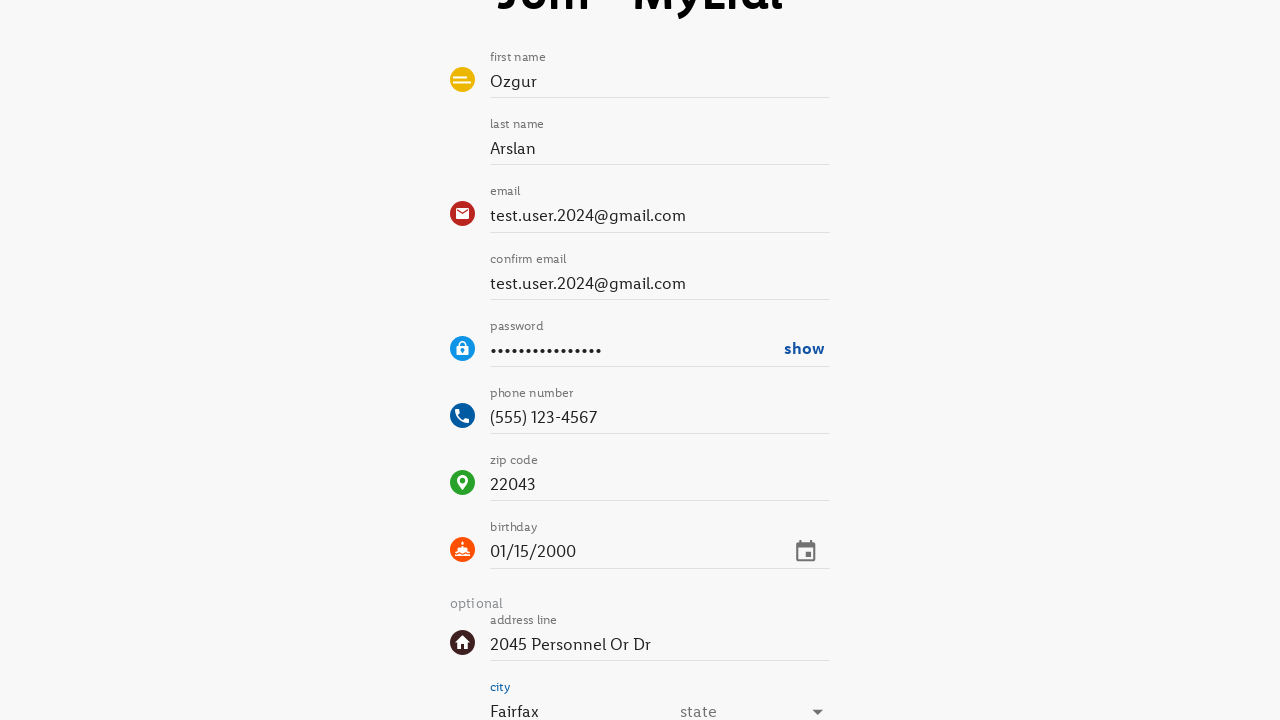

Clicked submit button to submit registration form at (640, 361) on button[type='submit']
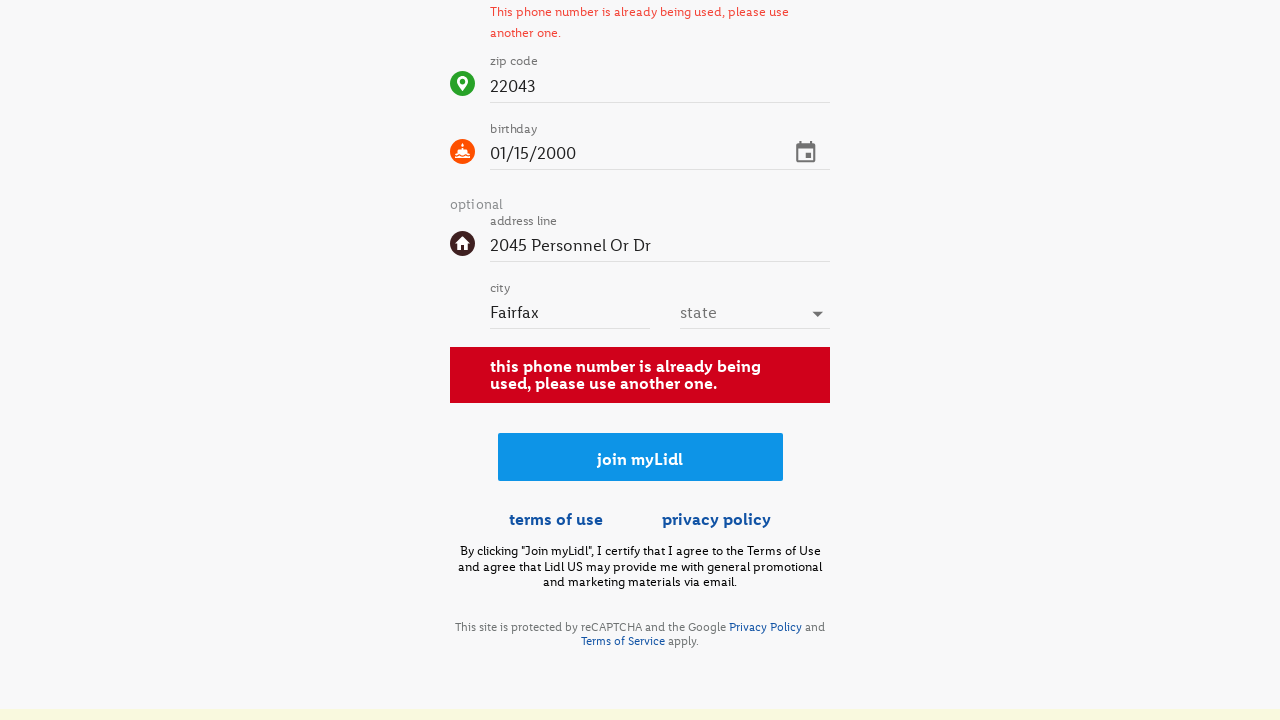

Waited for form submission to complete - network idle state reached
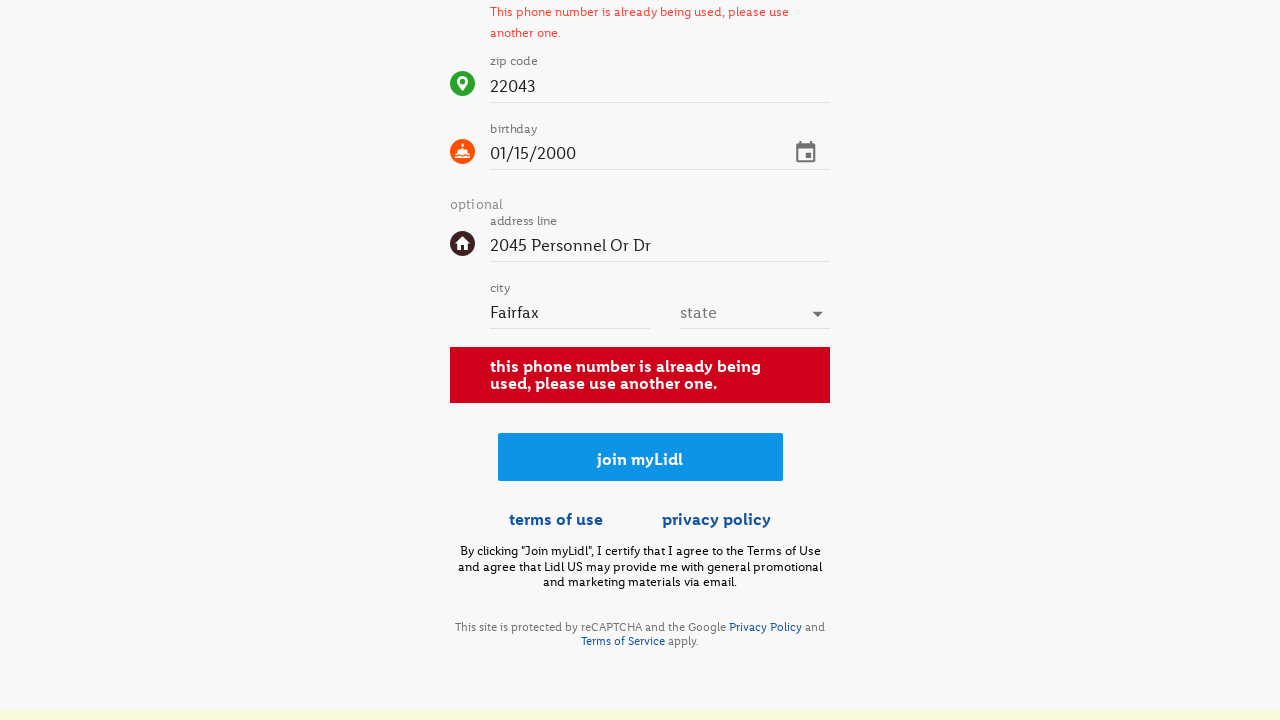

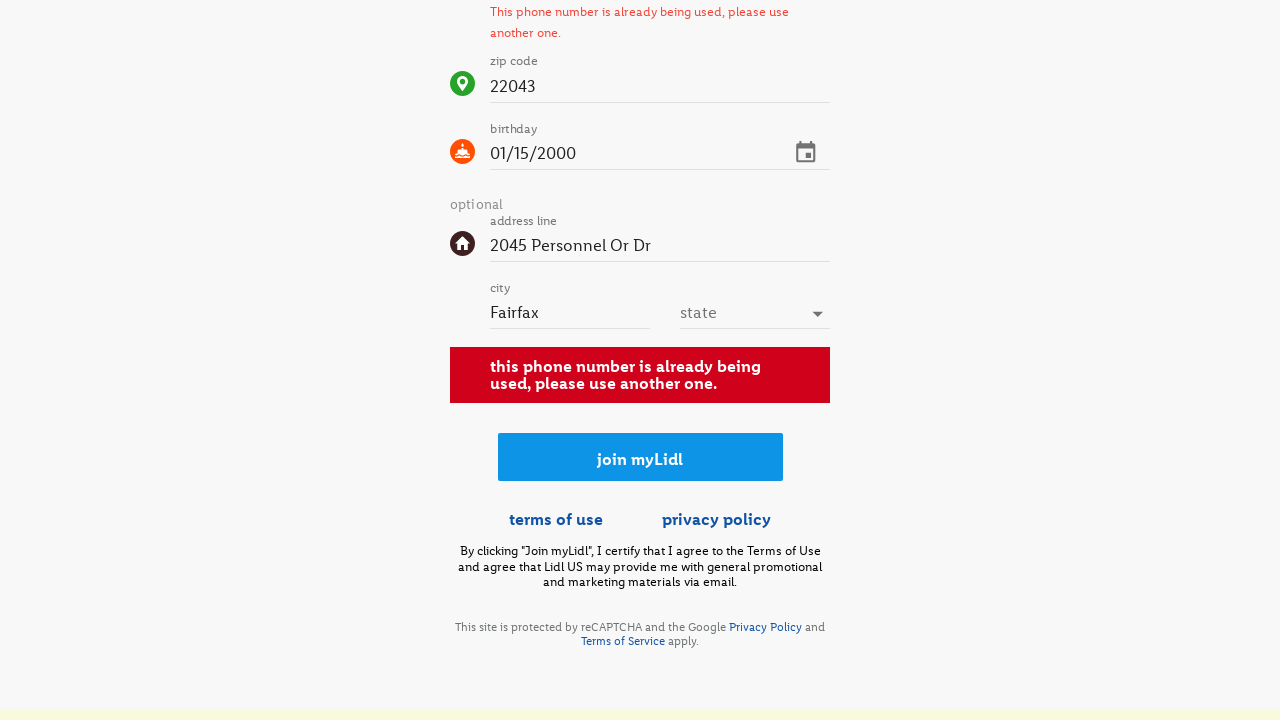